Tests passenger selection dropdown by incrementing adult, child, and infant counts

Starting URL: https://rahulshettyacademy.com/dropdownsPractise/

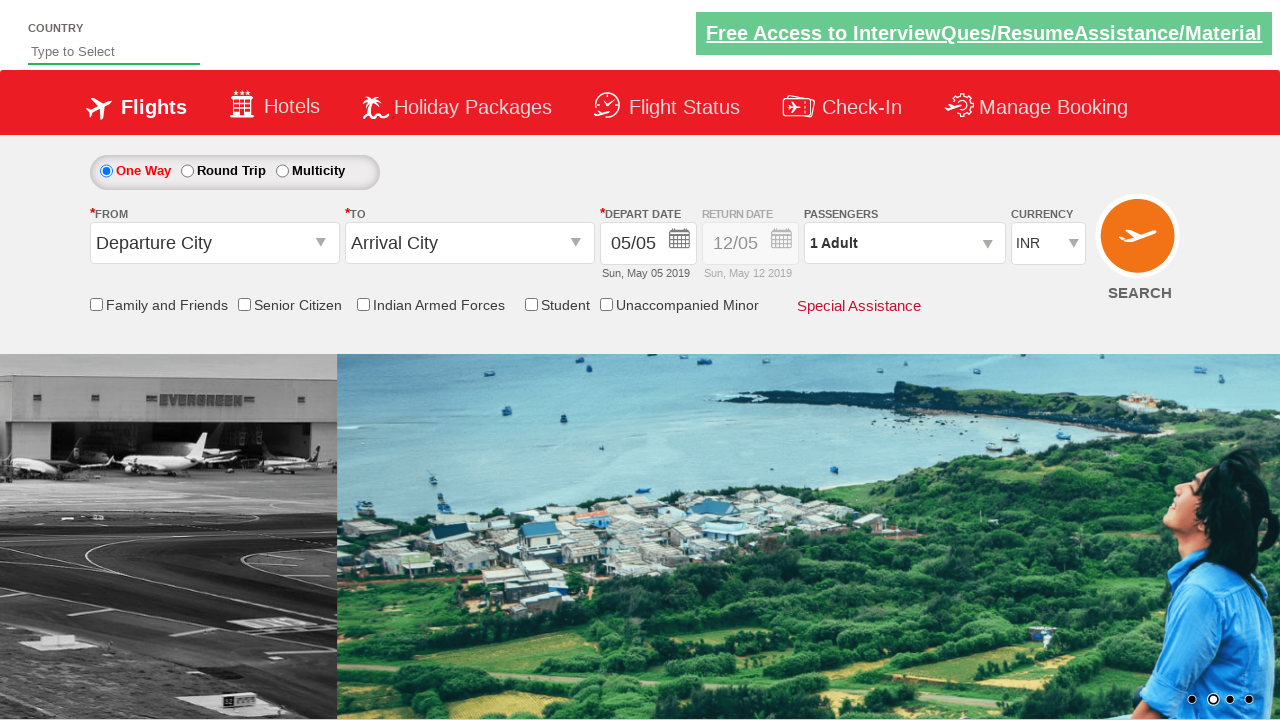

Navigated to Rahul Shetty Academy dropdowns practice page
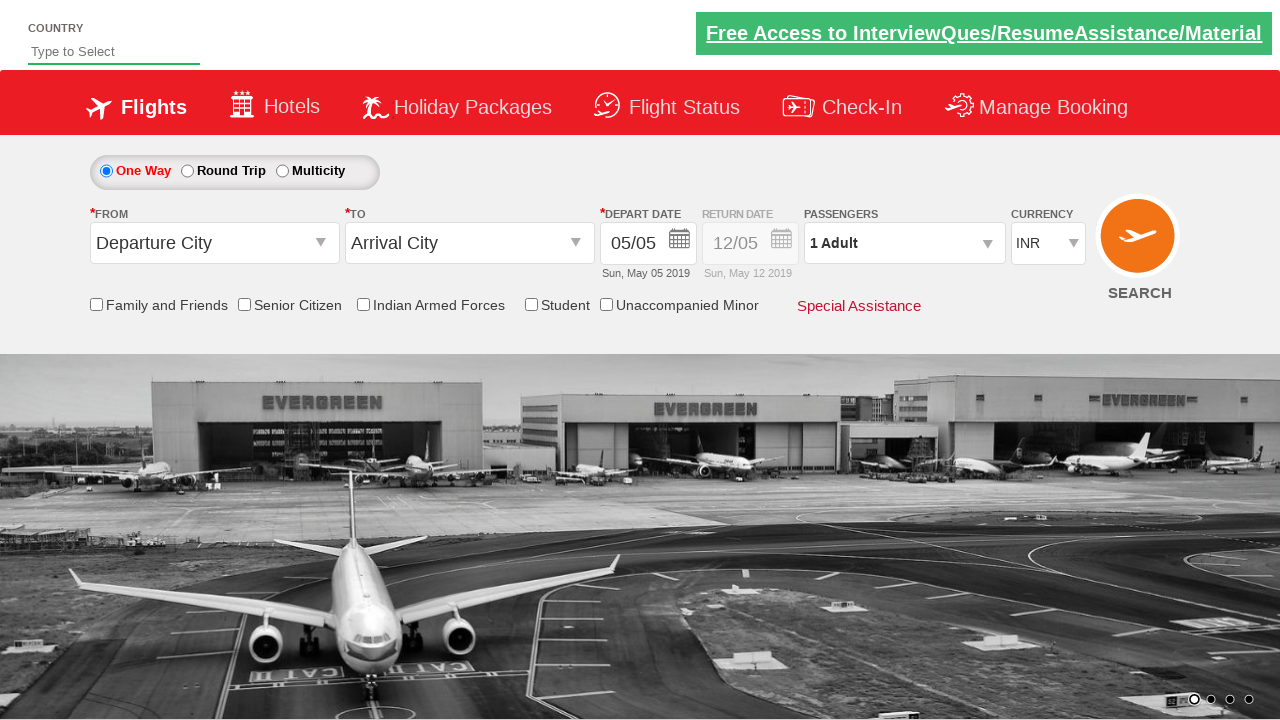

Clicked on passenger info dropdown to open it at (904, 243) on #divpaxinfo
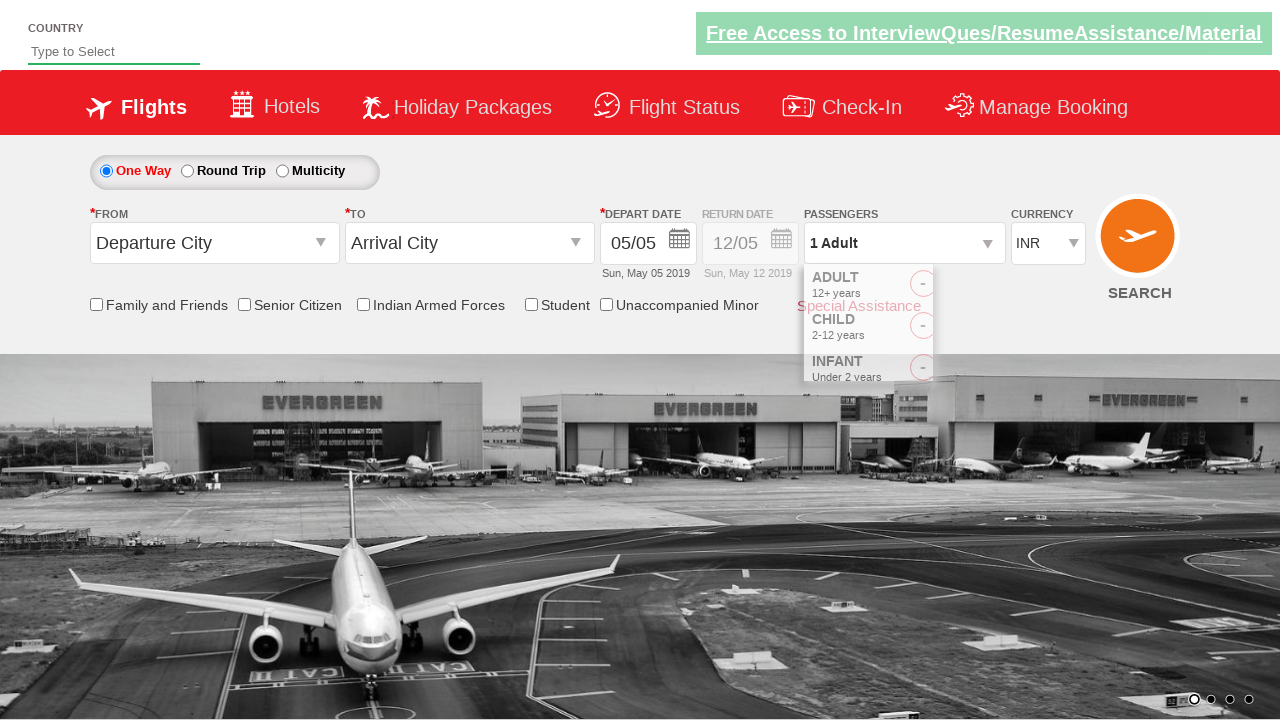

Incremented adult count (iteration 1 of 3) at (982, 288) on #hrefIncAdt
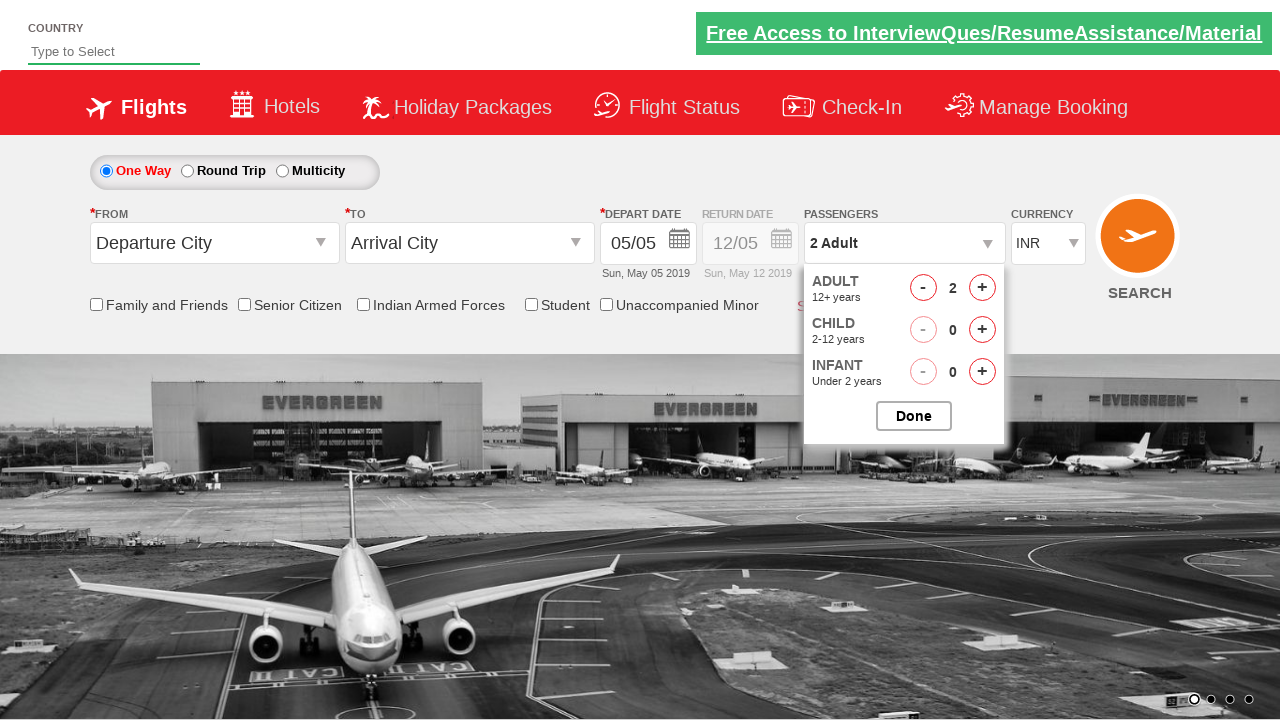

Incremented adult count (iteration 2 of 3) at (982, 288) on #hrefIncAdt
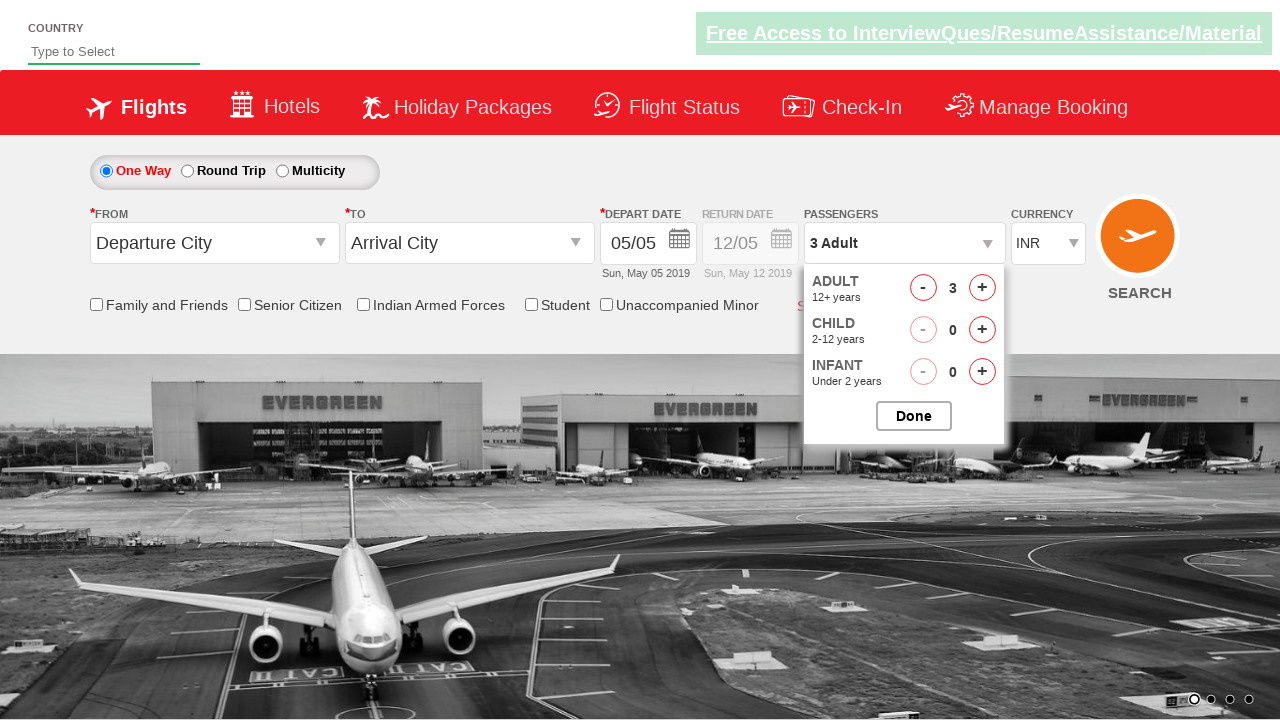

Incremented adult count (iteration 3 of 3) at (982, 288) on #hrefIncAdt
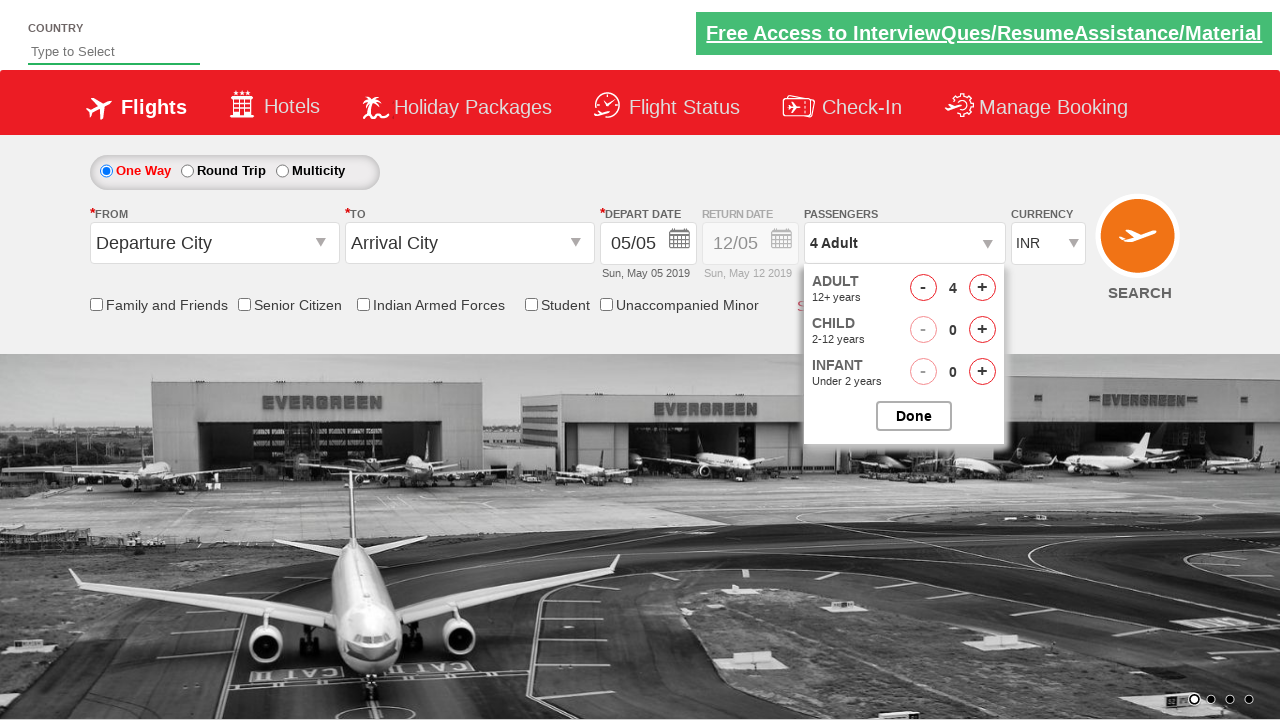

Incremented child count (iteration 1 of 2) at (982, 330) on #hrefIncChd
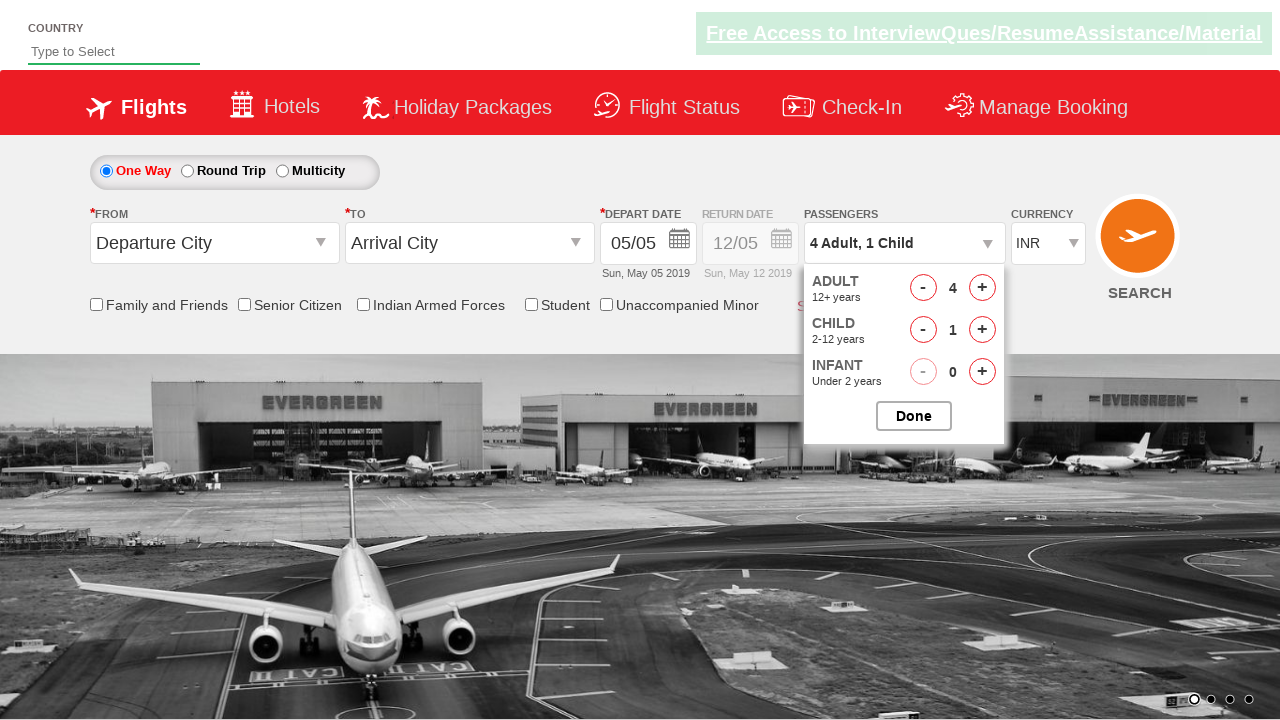

Incremented child count (iteration 2 of 2) at (982, 330) on #hrefIncChd
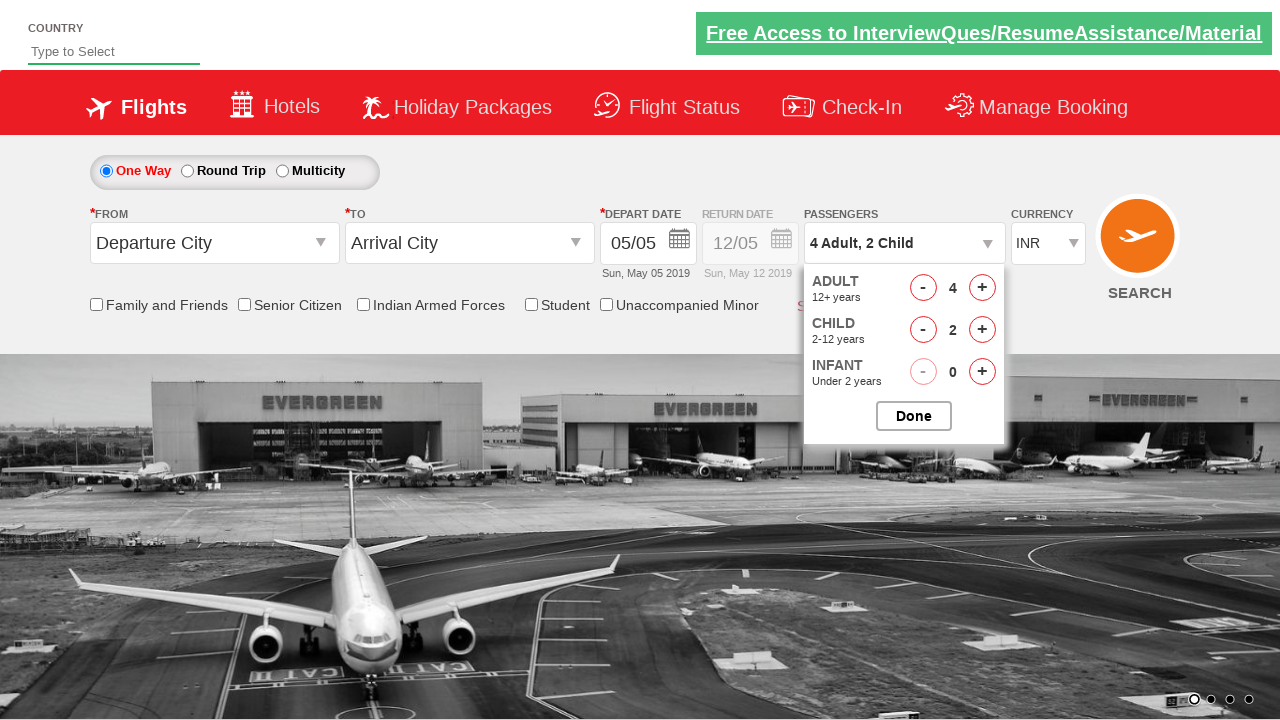

Incremented infant count (iteration 1 of 2) at (982, 372) on #hrefIncInf
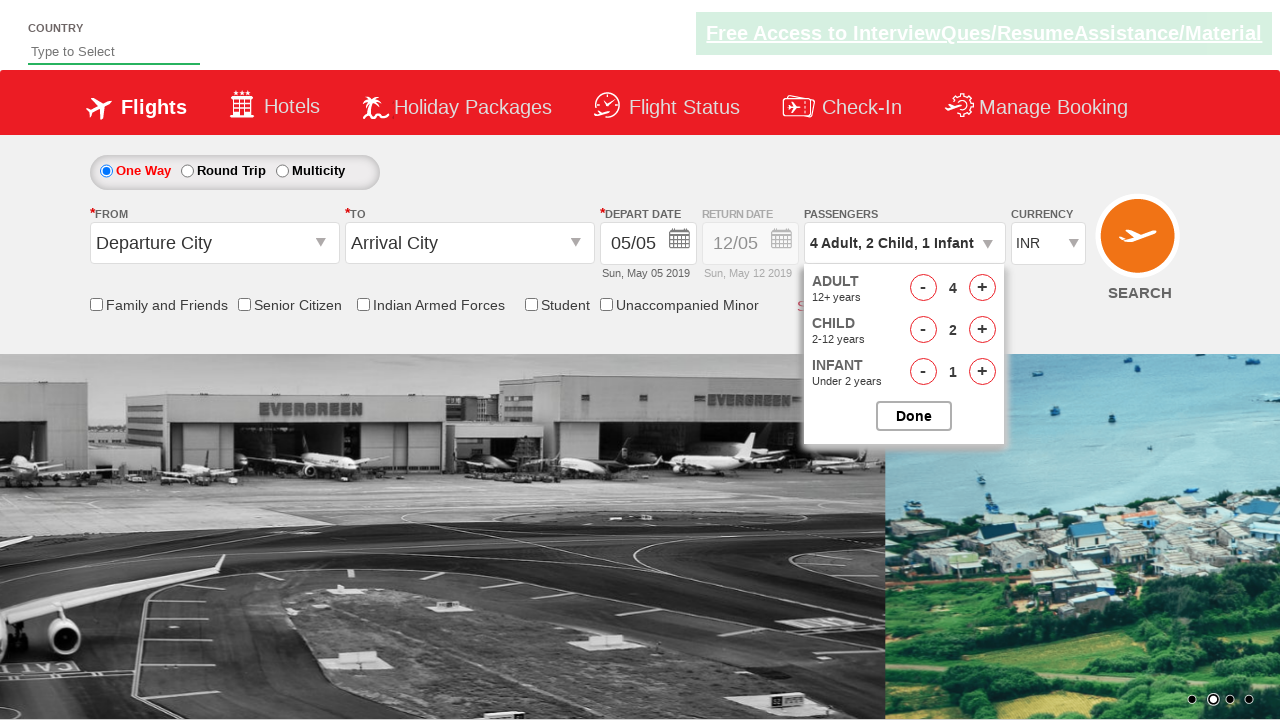

Incremented infant count (iteration 2 of 2) at (982, 372) on #hrefIncInf
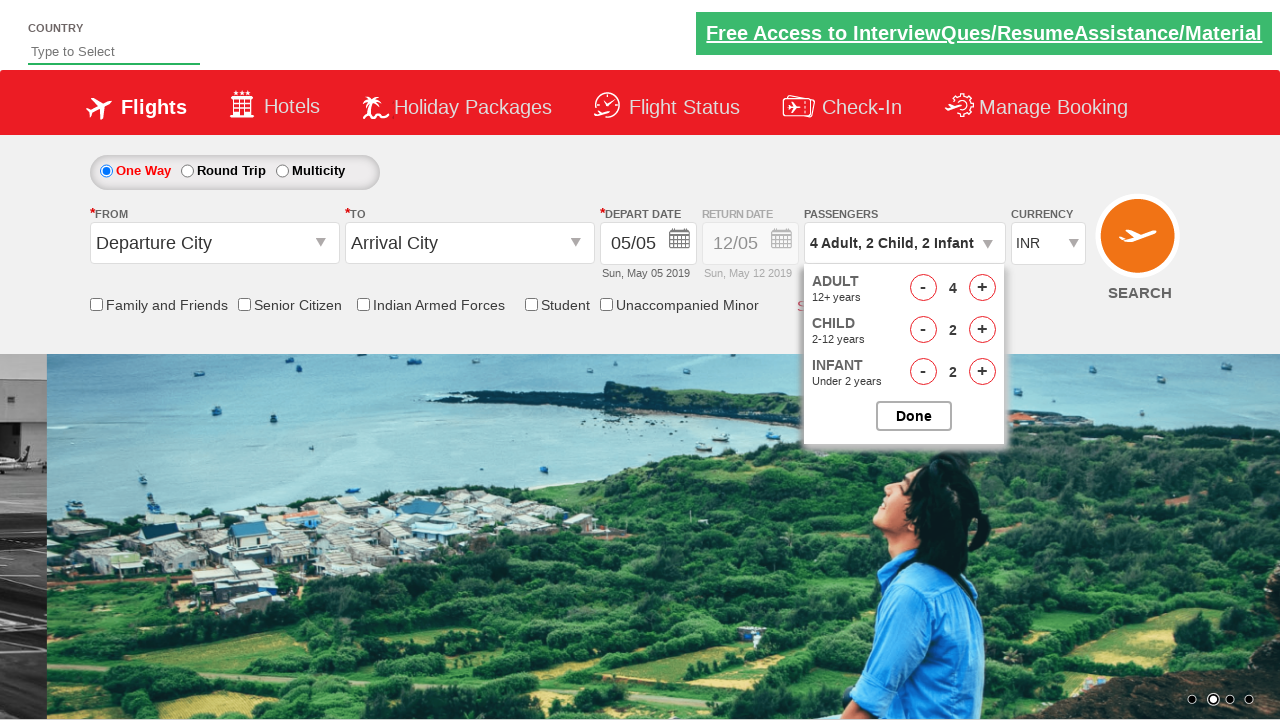

Closed passenger dropdown after selection at (914, 416) on #btnclosepaxoption
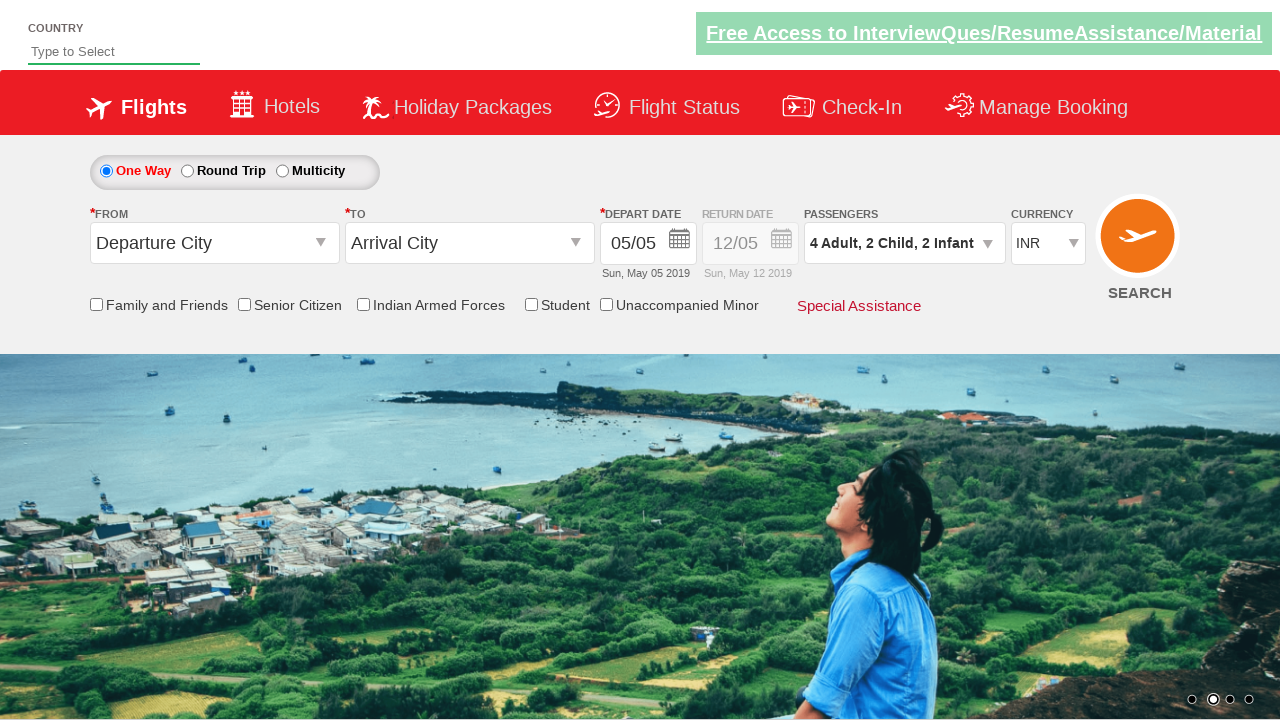

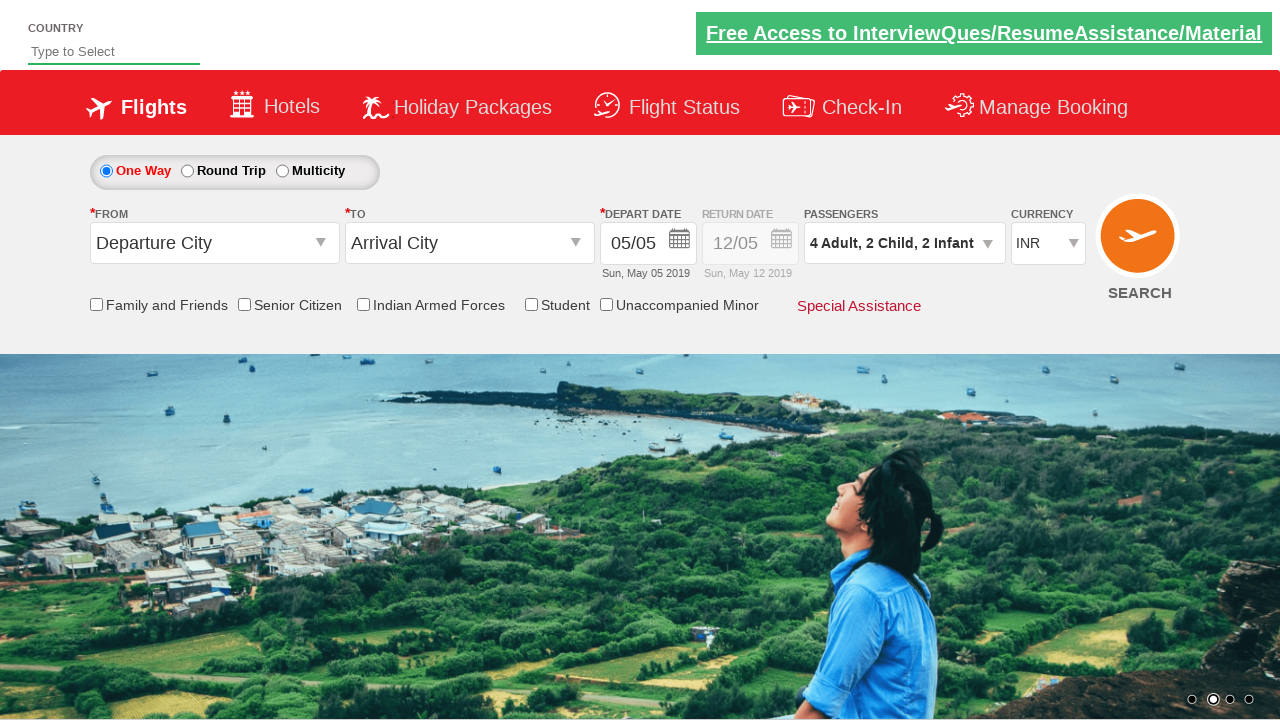